Tests search functionality by typing different names into the search field - parameterized test running for 4 different people names

Starting URL: http://zero.webappsecurity.com/index.html

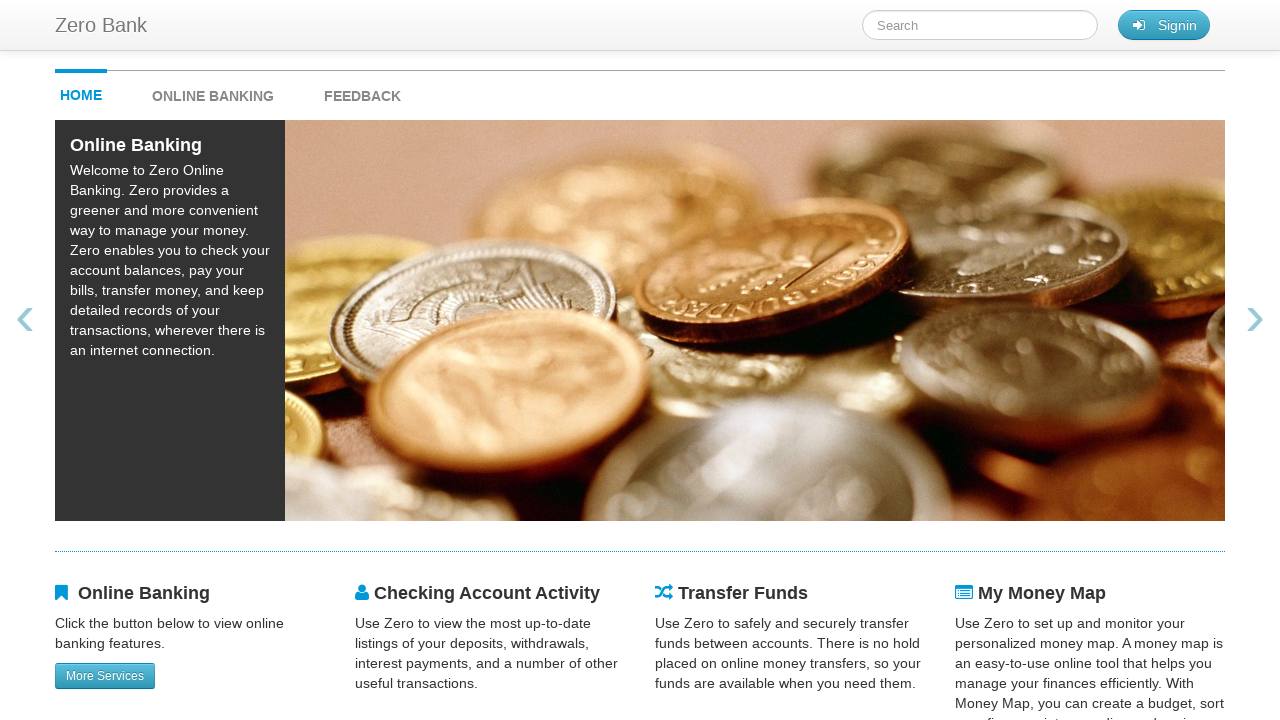

Filled search field with 'Mike' on #searchTerm
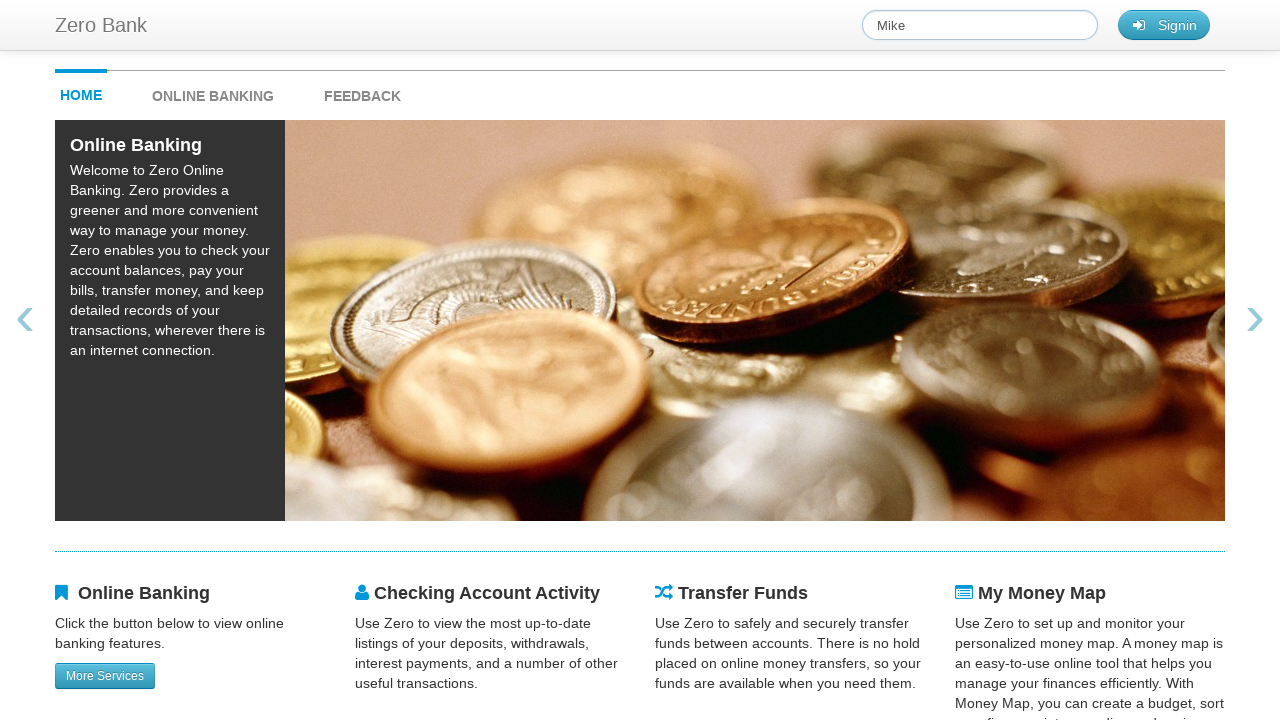

Cleared search field for next test iteration on #searchTerm
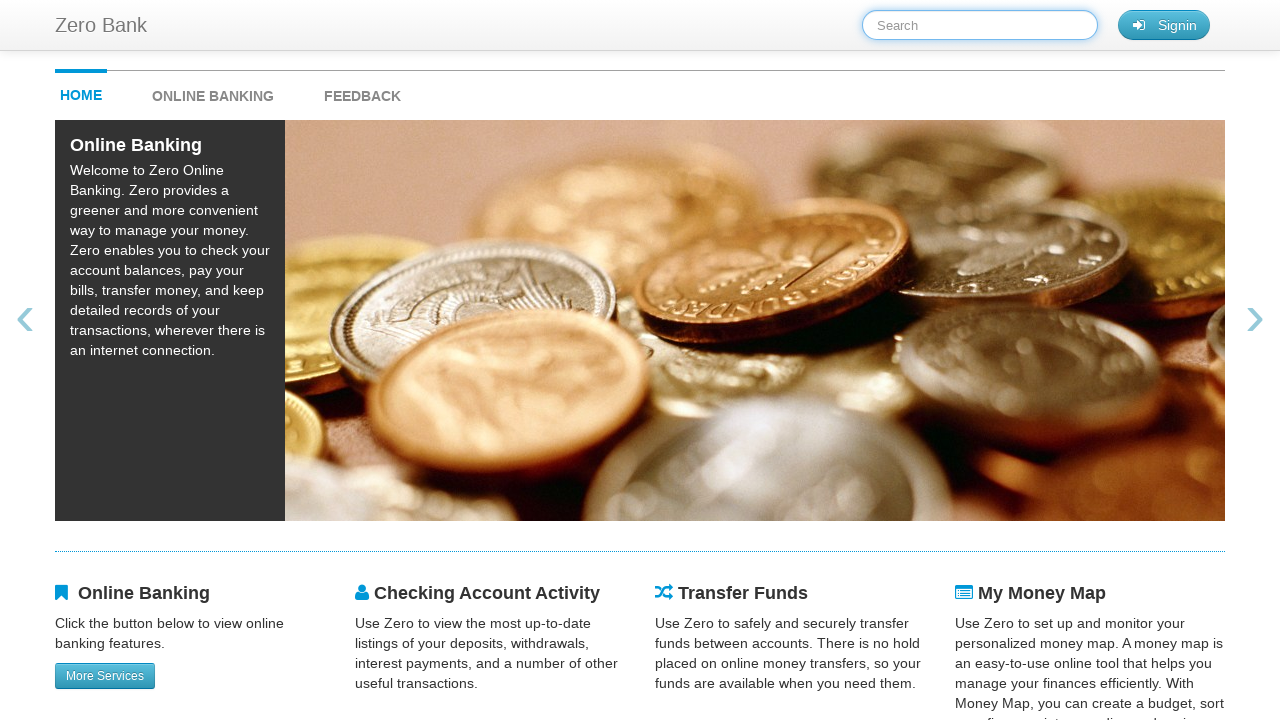

Filled search field with 'Judy' on #searchTerm
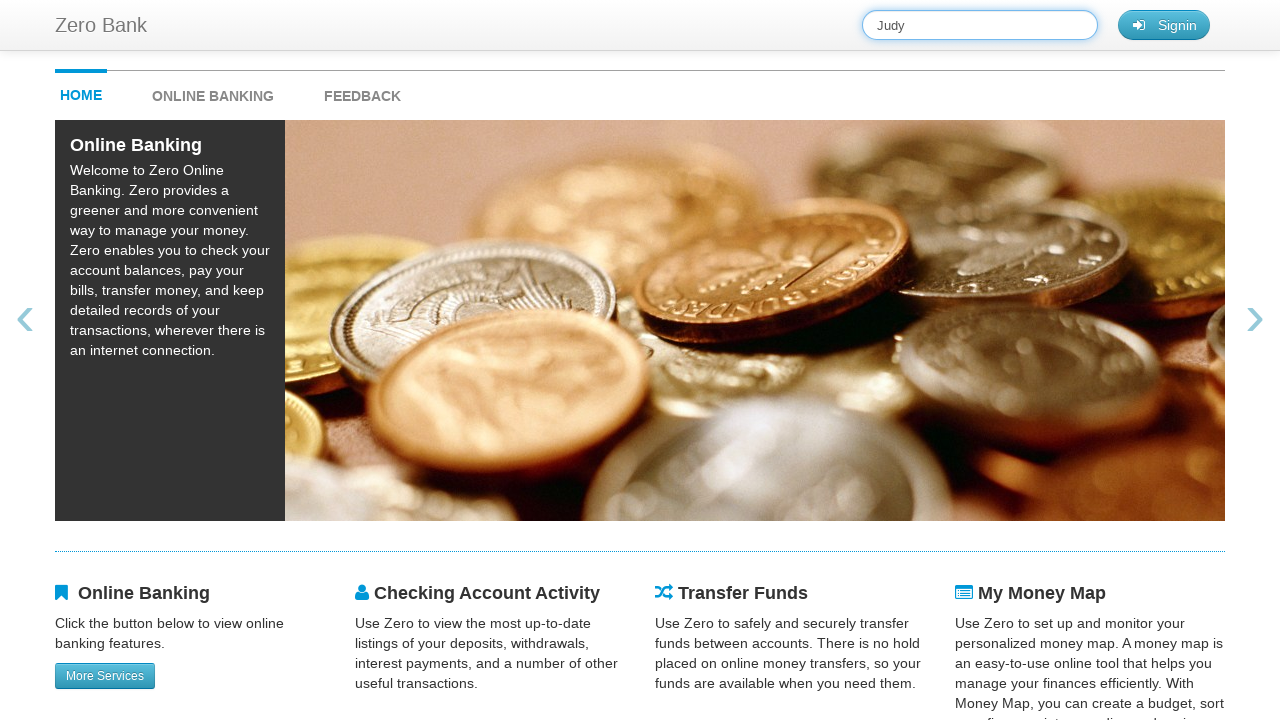

Cleared search field for next test iteration on #searchTerm
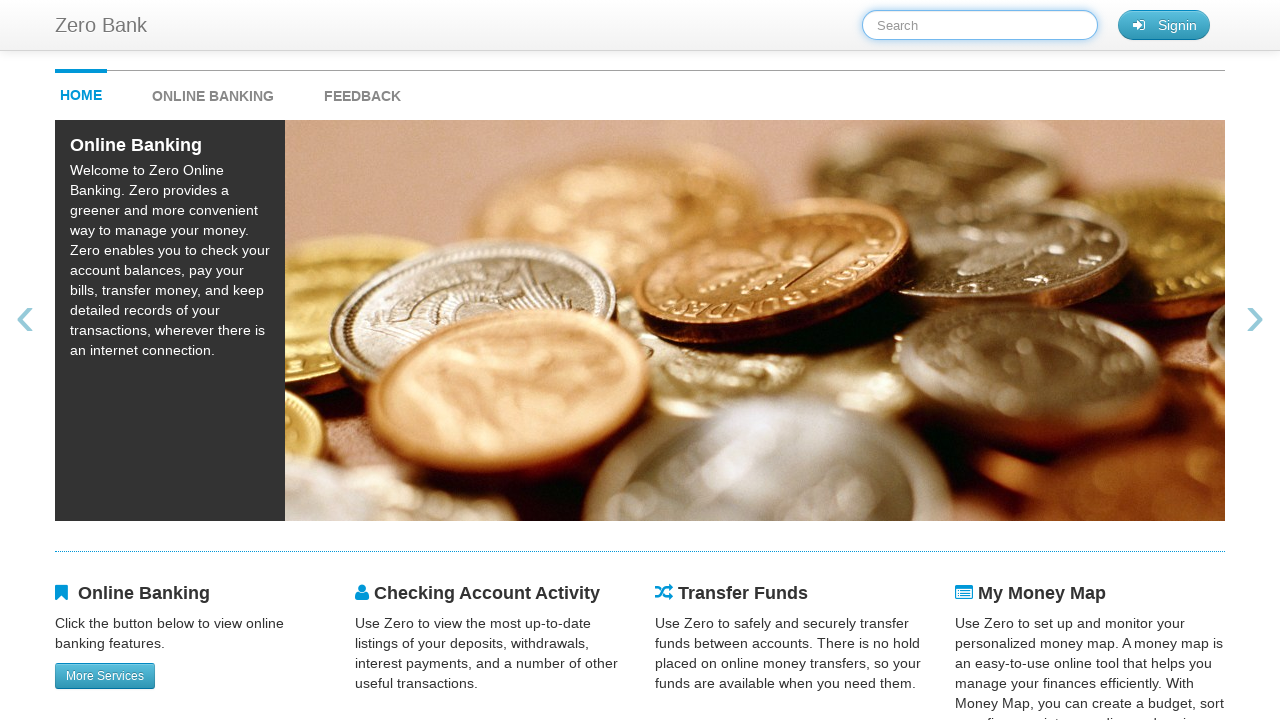

Filled search field with 'Elon' on #searchTerm
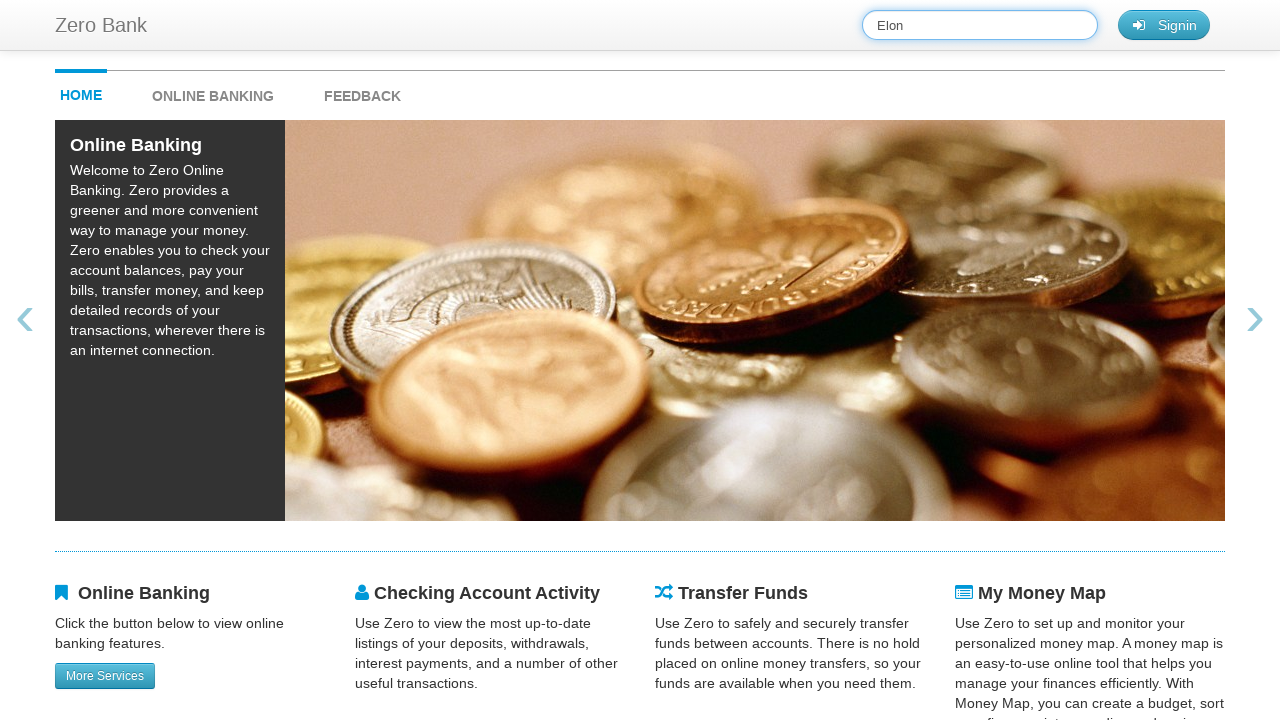

Cleared search field for next test iteration on #searchTerm
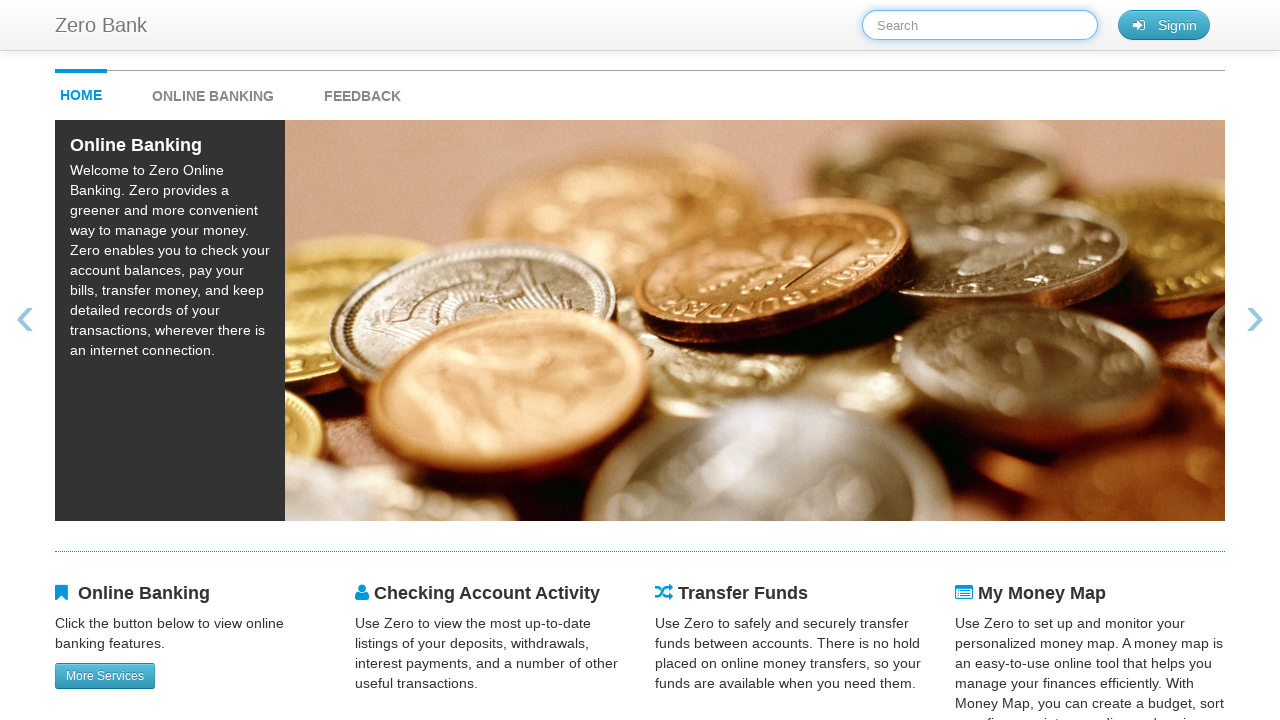

Filled search field with 'Galadriel' on #searchTerm
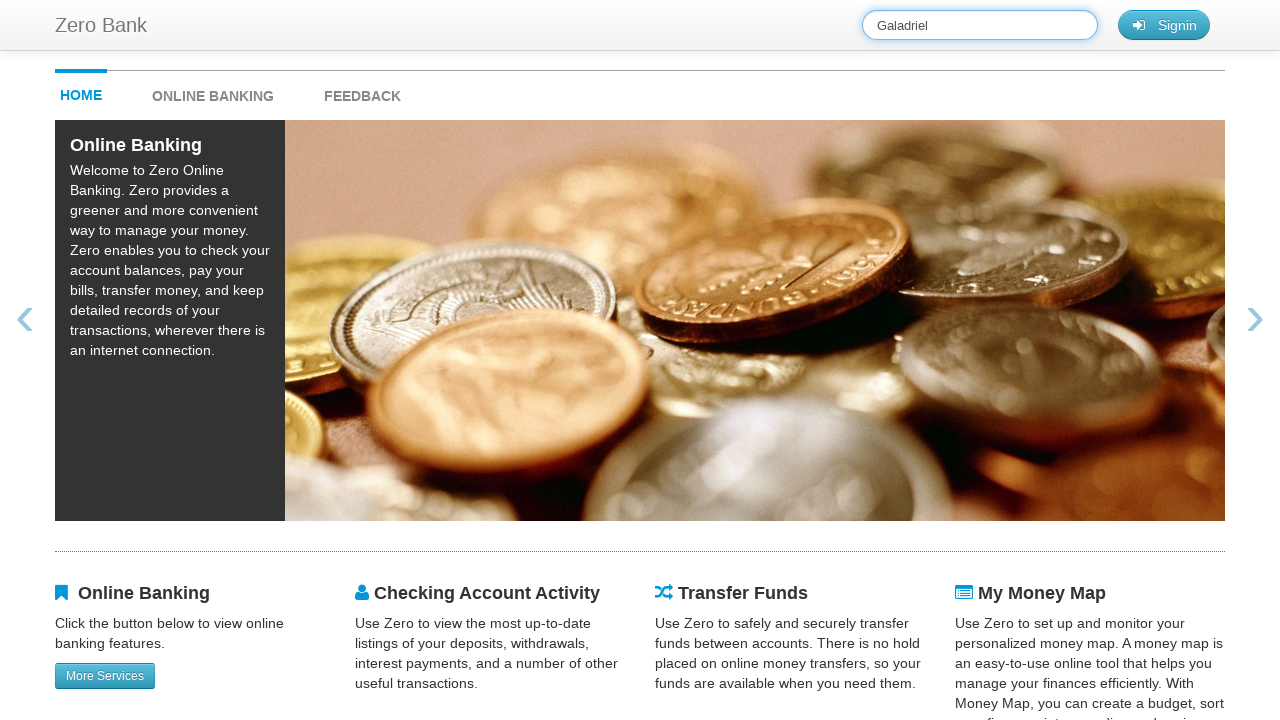

Cleared search field for next test iteration on #searchTerm
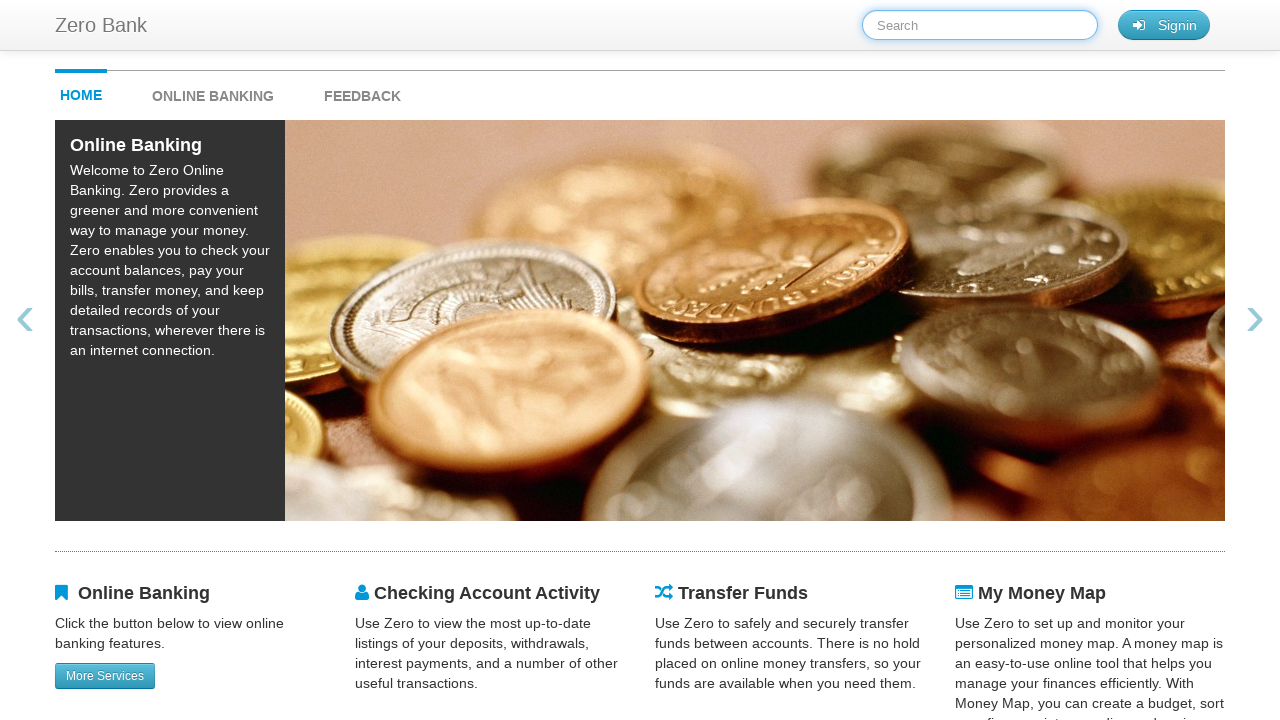

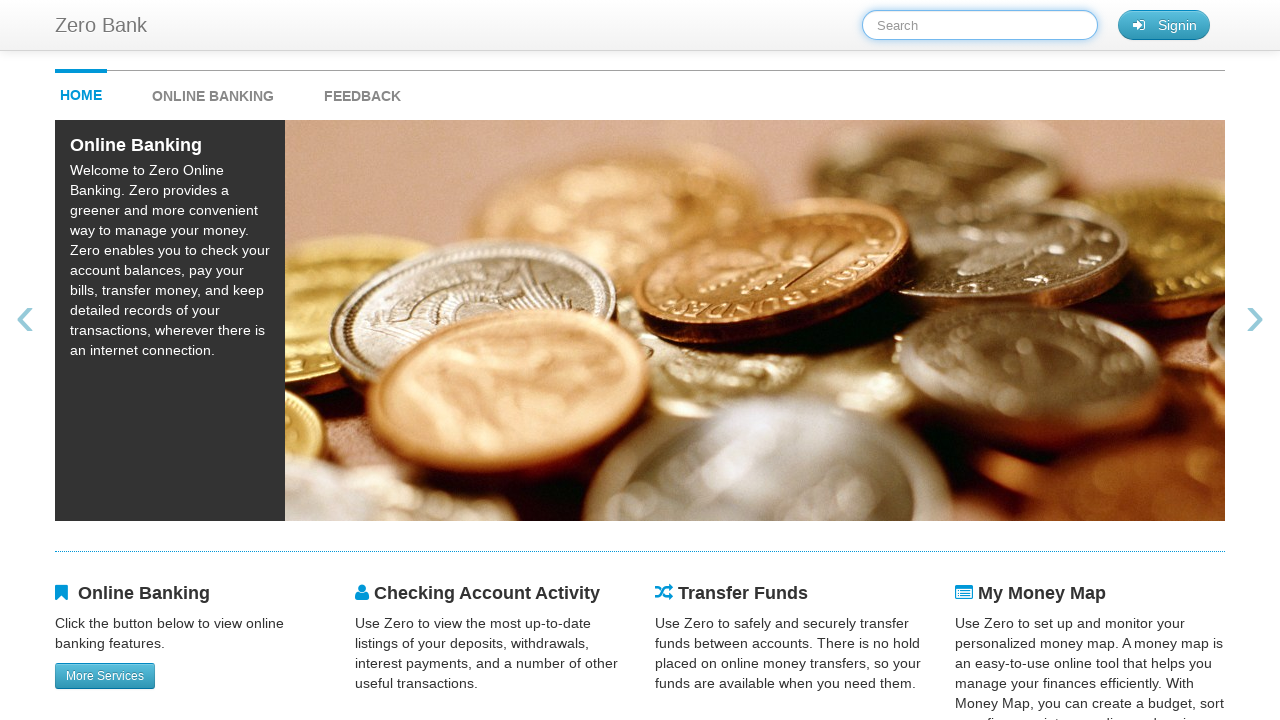